Tests radio button selection functionality by clicking the Male gender option and selecting the "5 - 15" age group option

Starting URL: https://syntaxprojects.com/basic-radiobutton-demo.php

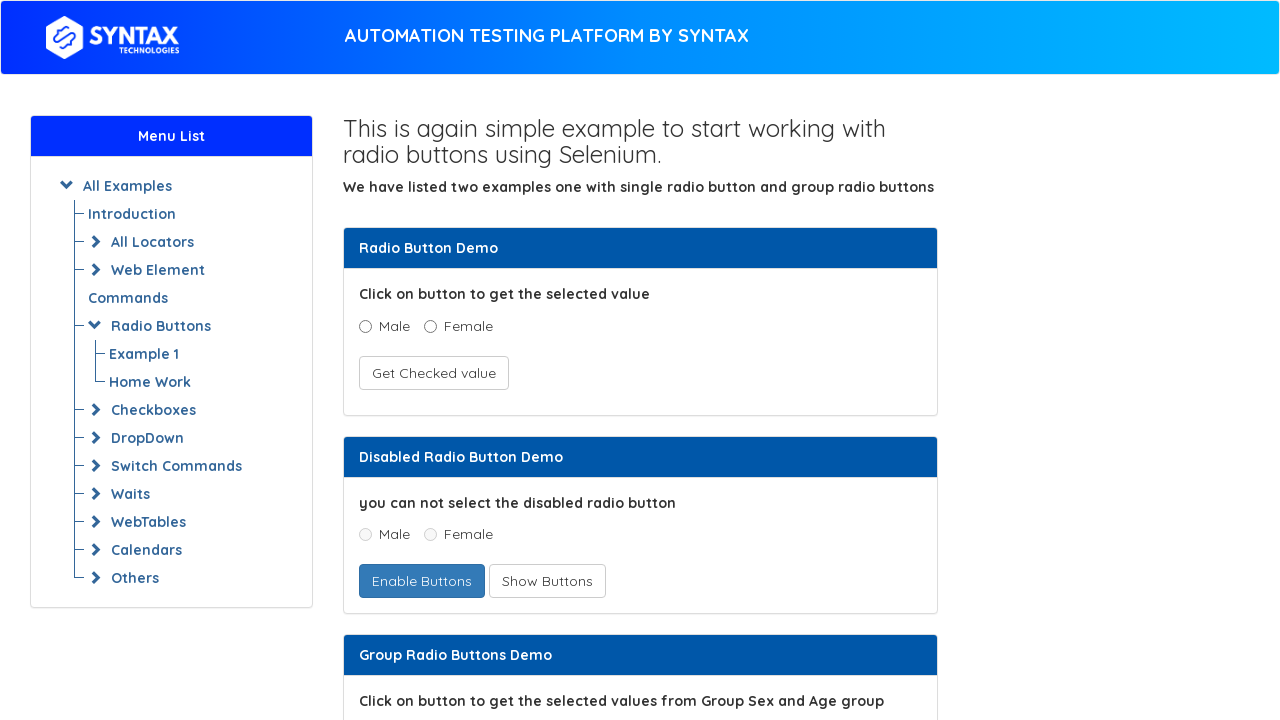

Clicked Male gender radio button at (365, 326) on input[value='Male'][name='optradio']
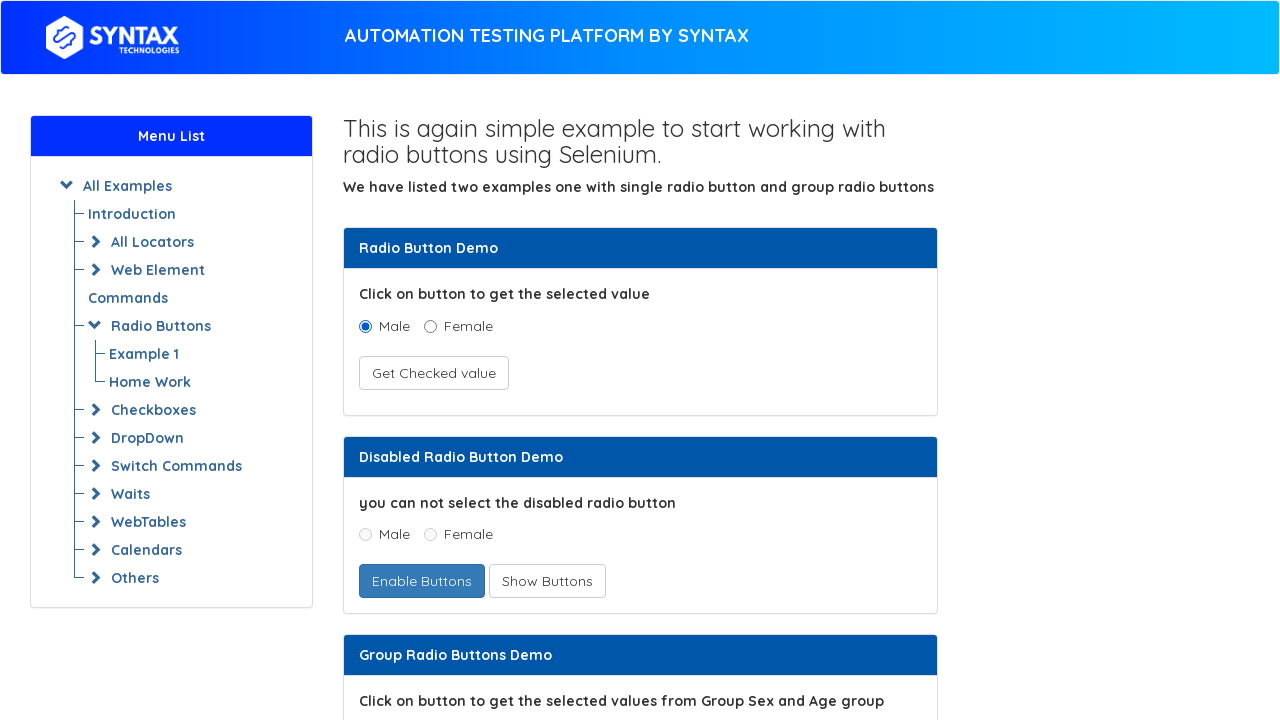

Clicked '5 - 15' age group radio button at (438, 360) on input[name='ageGroup'][value='5 - 15']
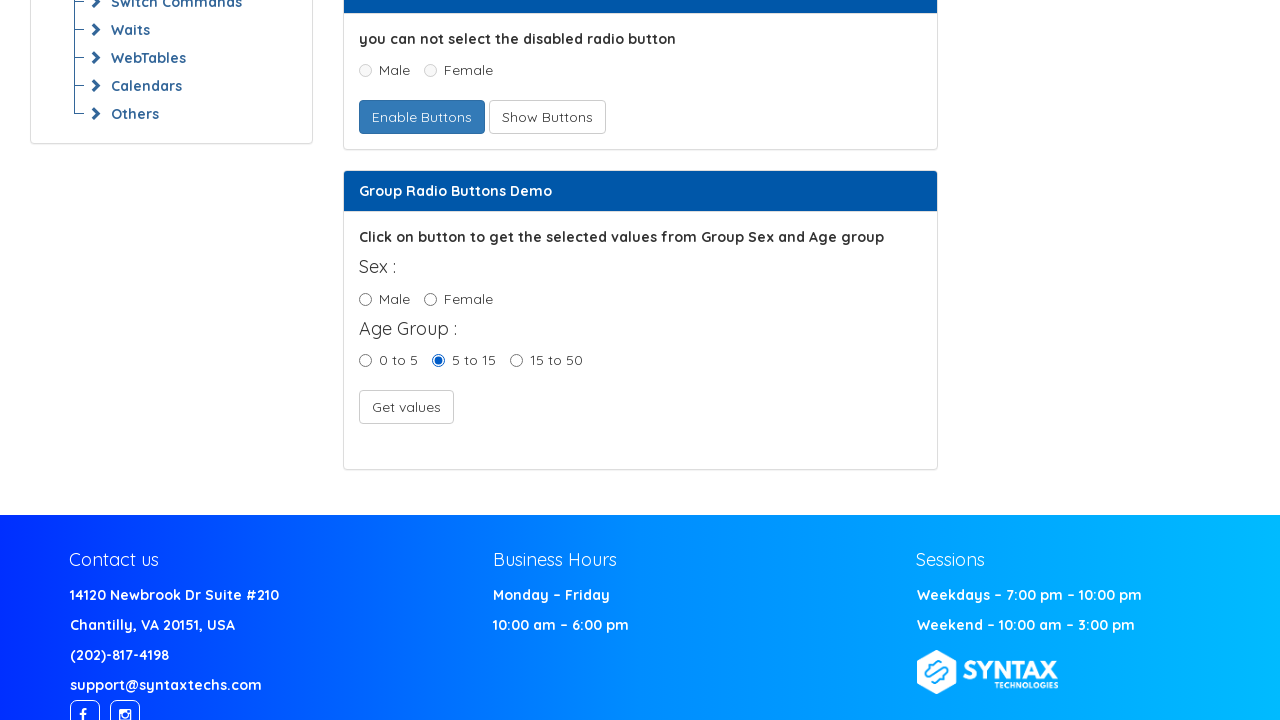

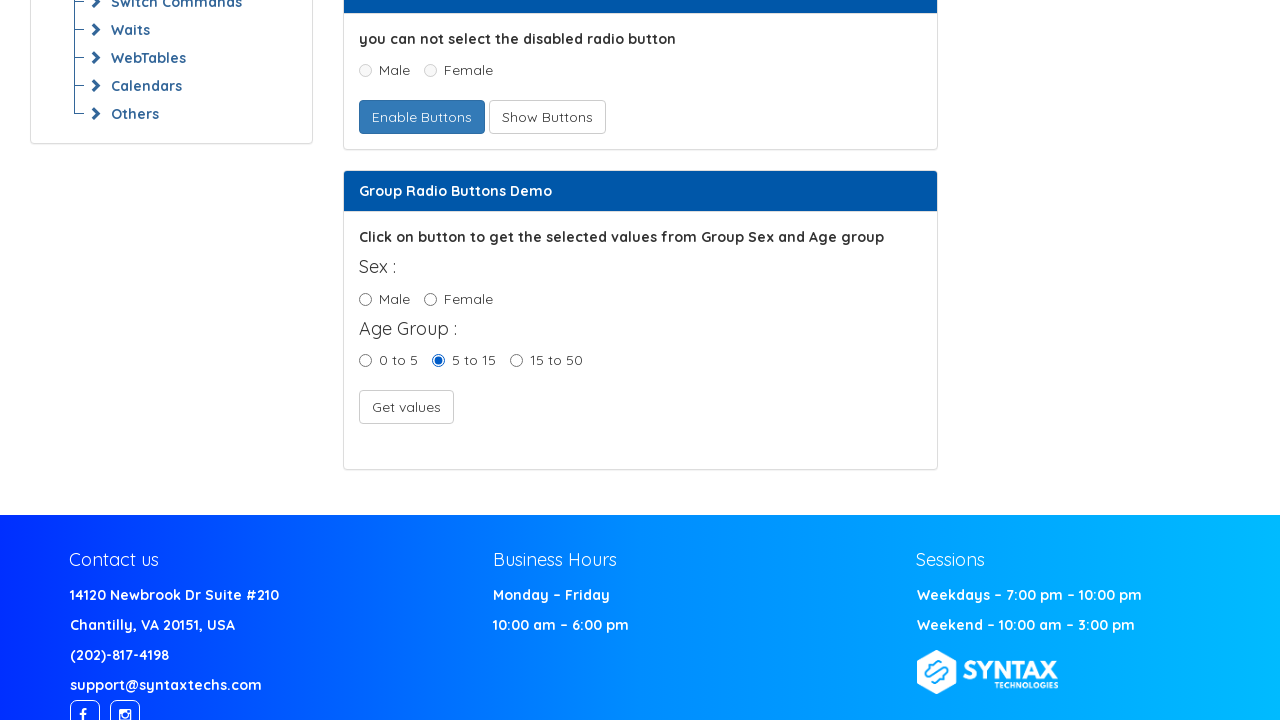